Searches for a professor by name in the university's address book directory by entering a search query and viewing the results

Starting URL: https://www.pcu.ac.kr/kor/28/addressBook

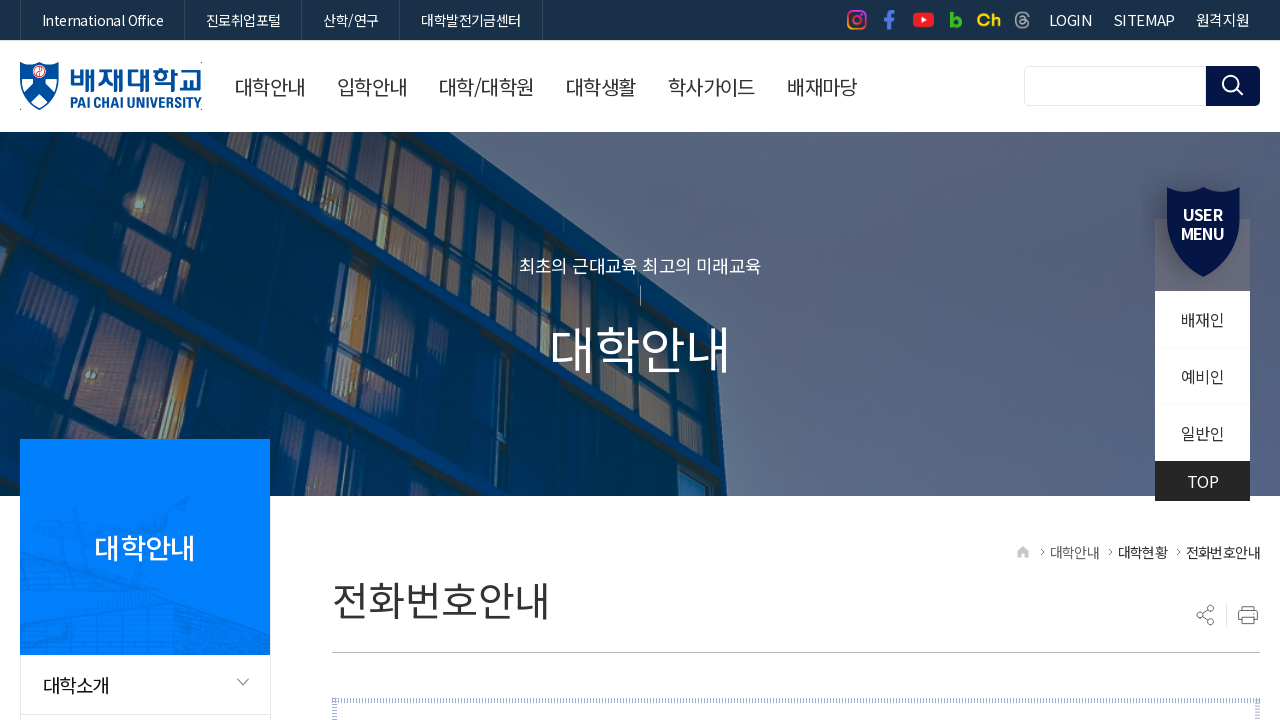

Search input field loaded
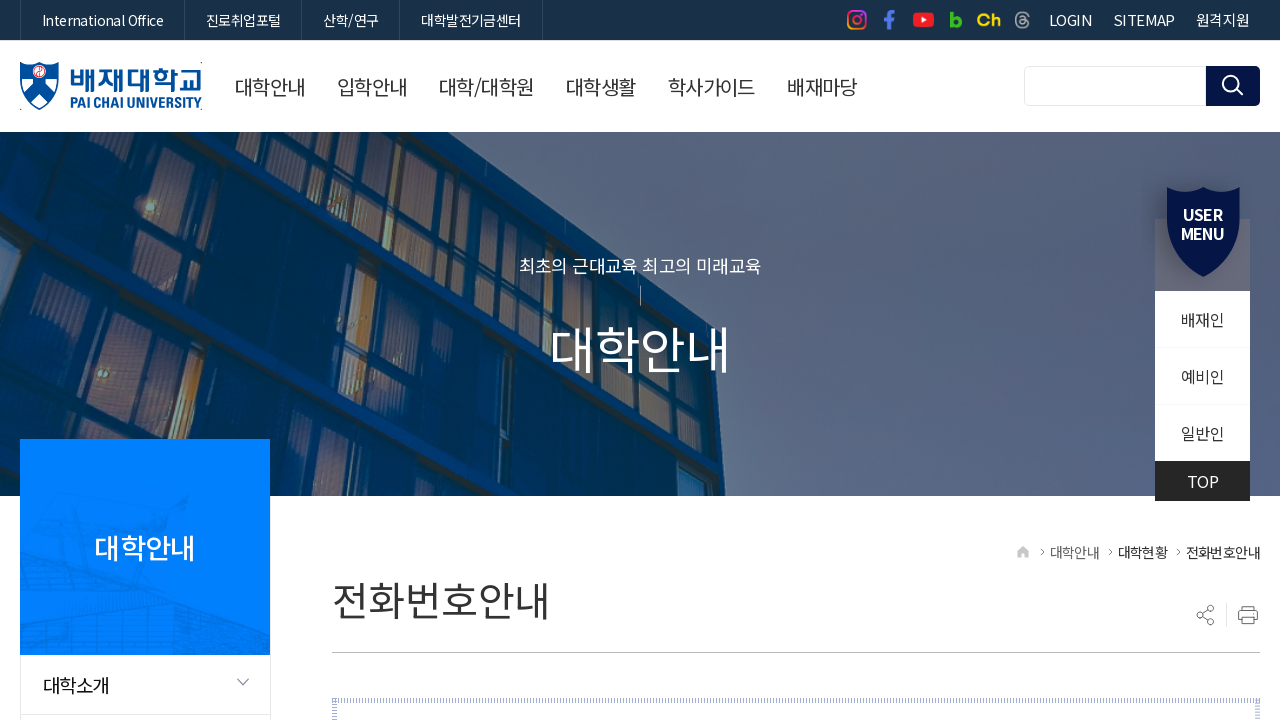

Entered professor name '김철수' in search field on #searchKeyword
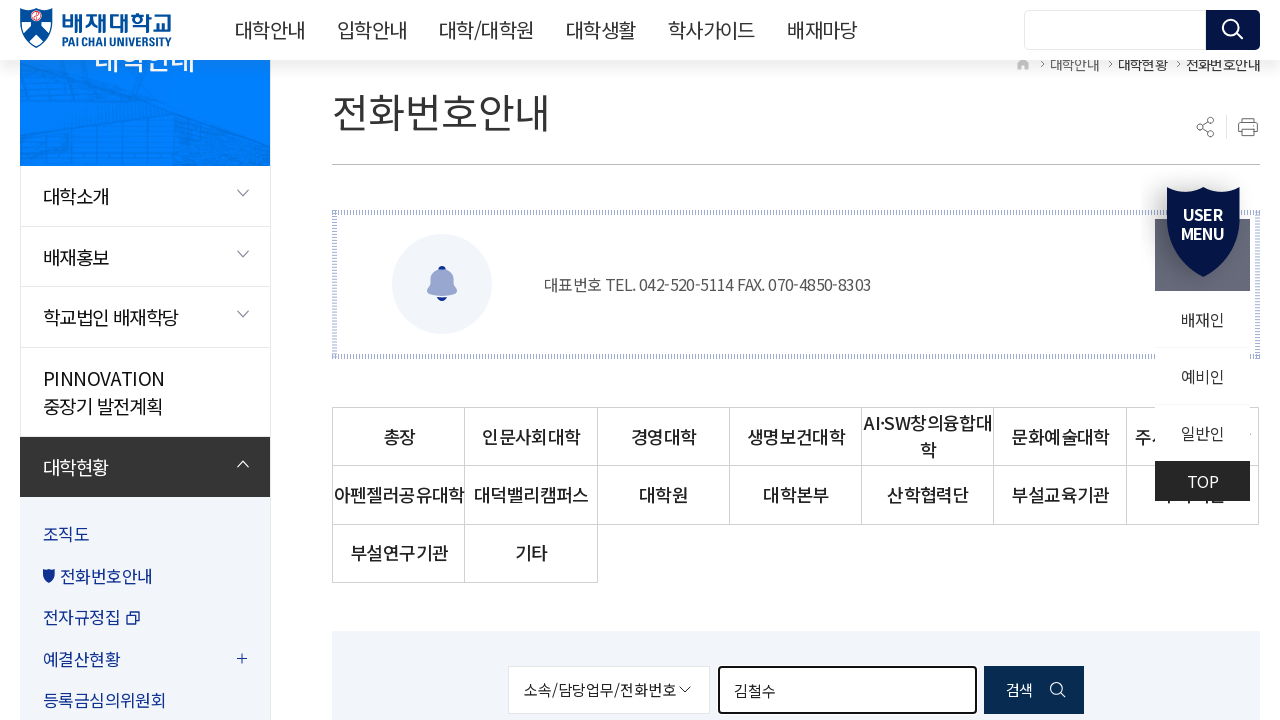

Submitted search query by pressing Enter on #searchKeyword
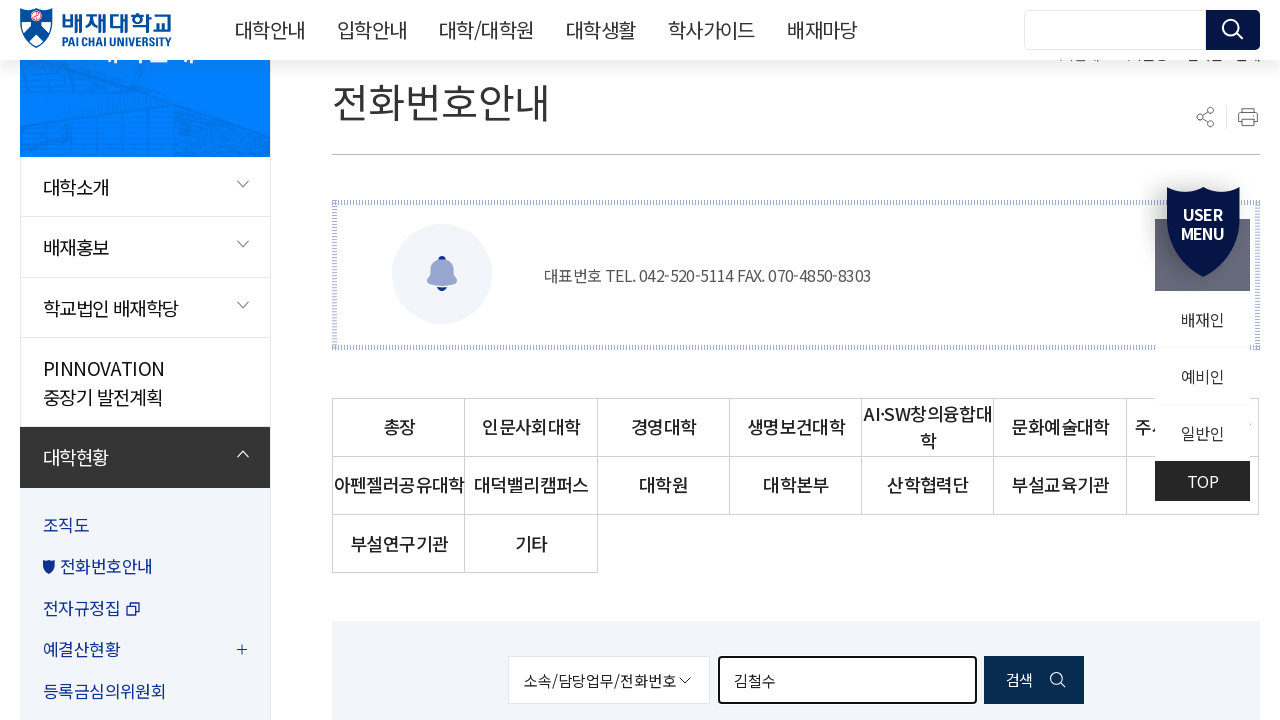

Search results table loaded
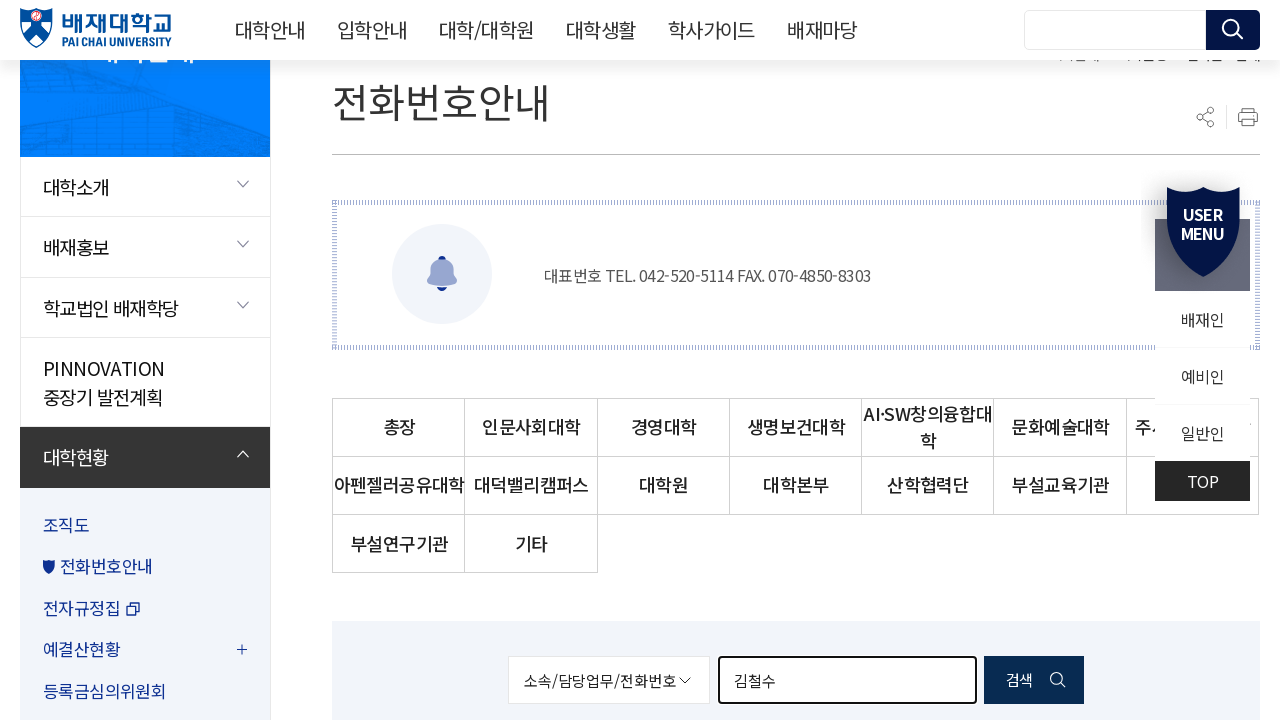

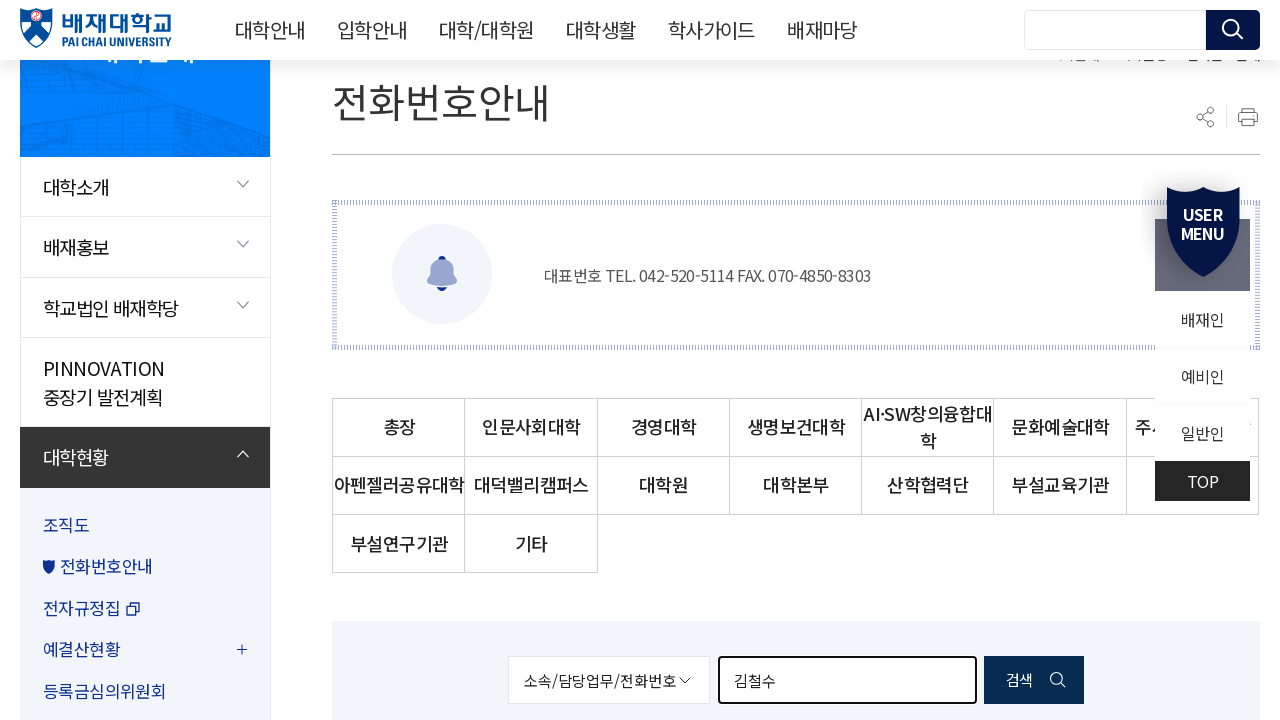